Tests triggering a prompt dialog, cancelling it, and verifying the answer shows "Cancelled"

Starting URL: https://kitchen.applitools.com/ingredients/alert

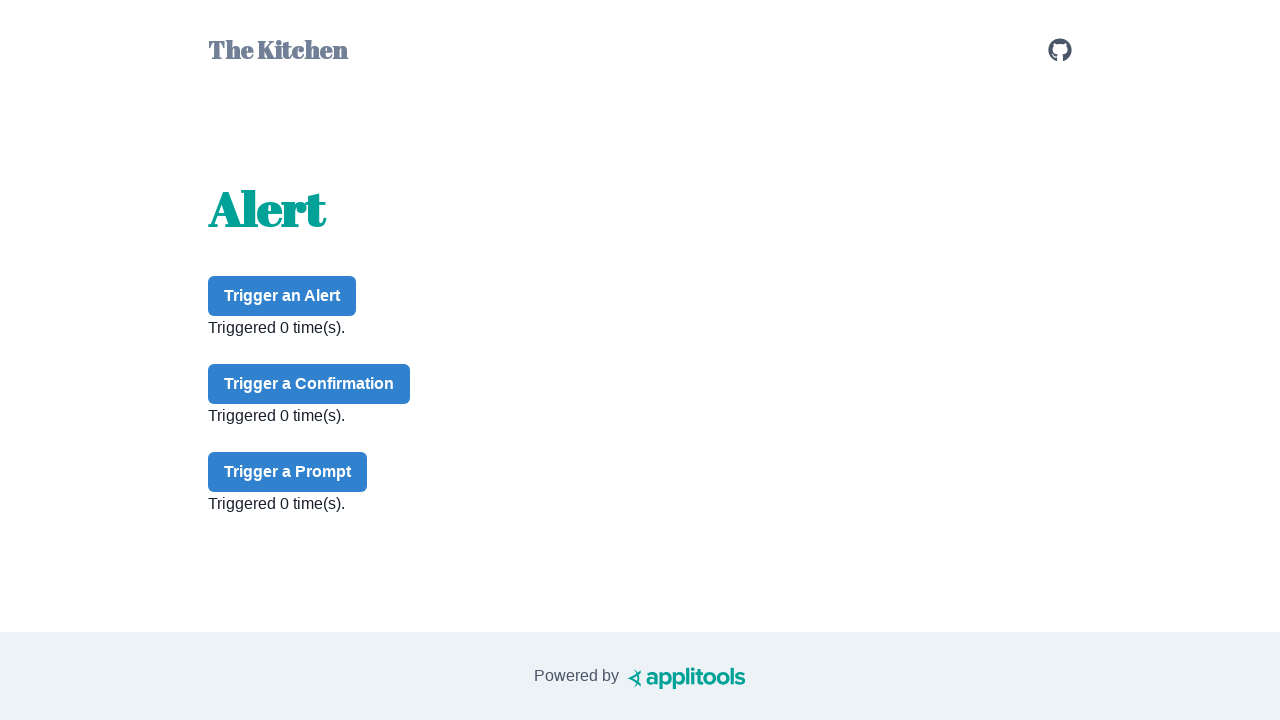

Set up dialog handler to dismiss prompt dialogs
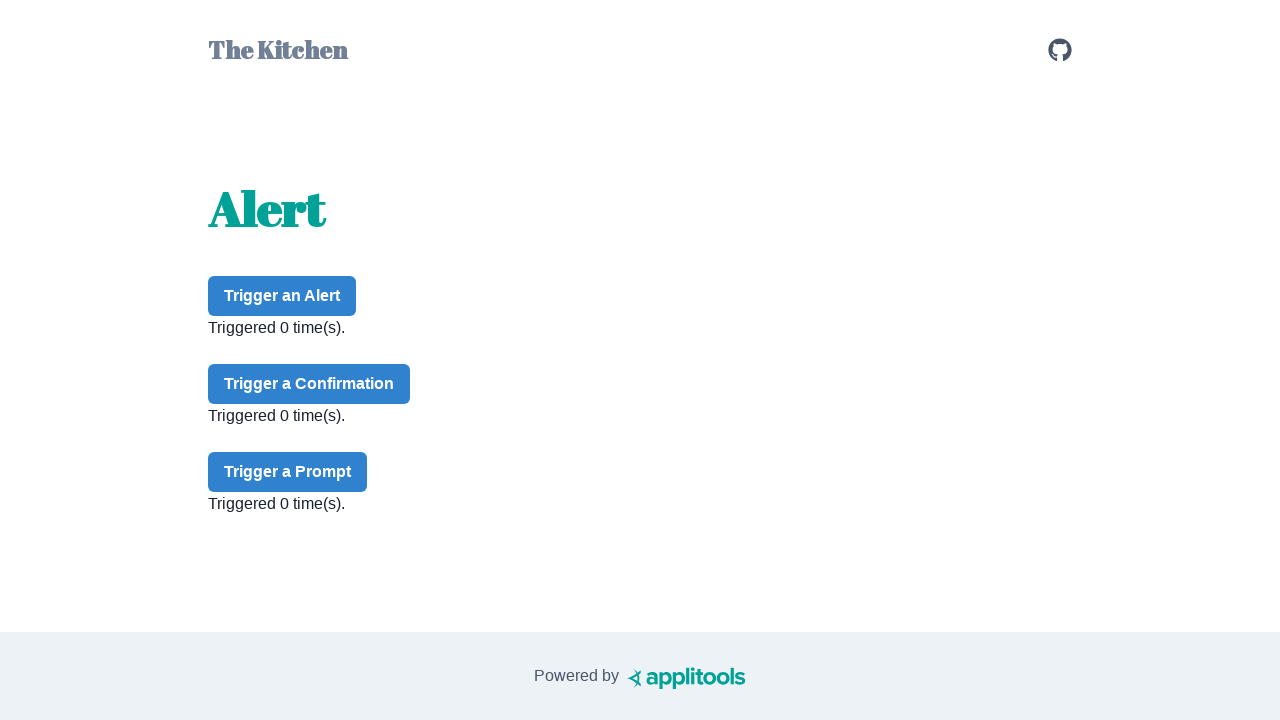

Clicked prompt button to trigger dialog at (288, 472) on #prompt-button
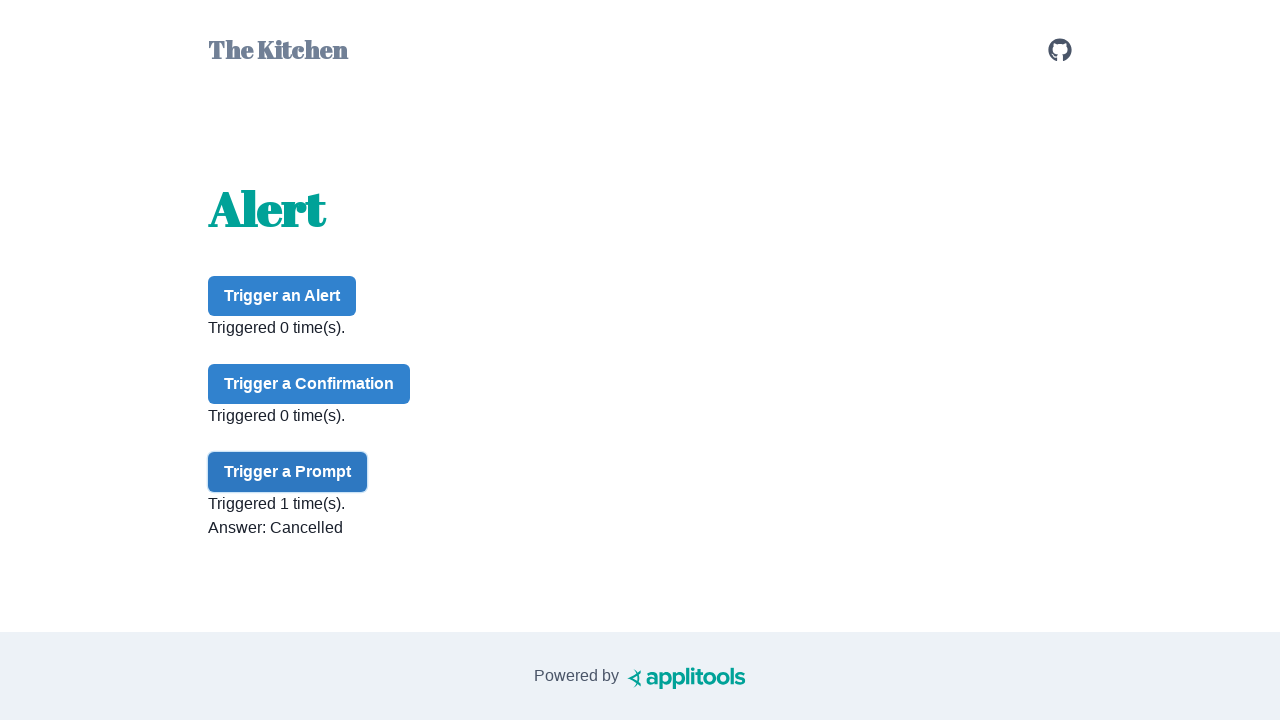

Waited for prompt answer element to be visible
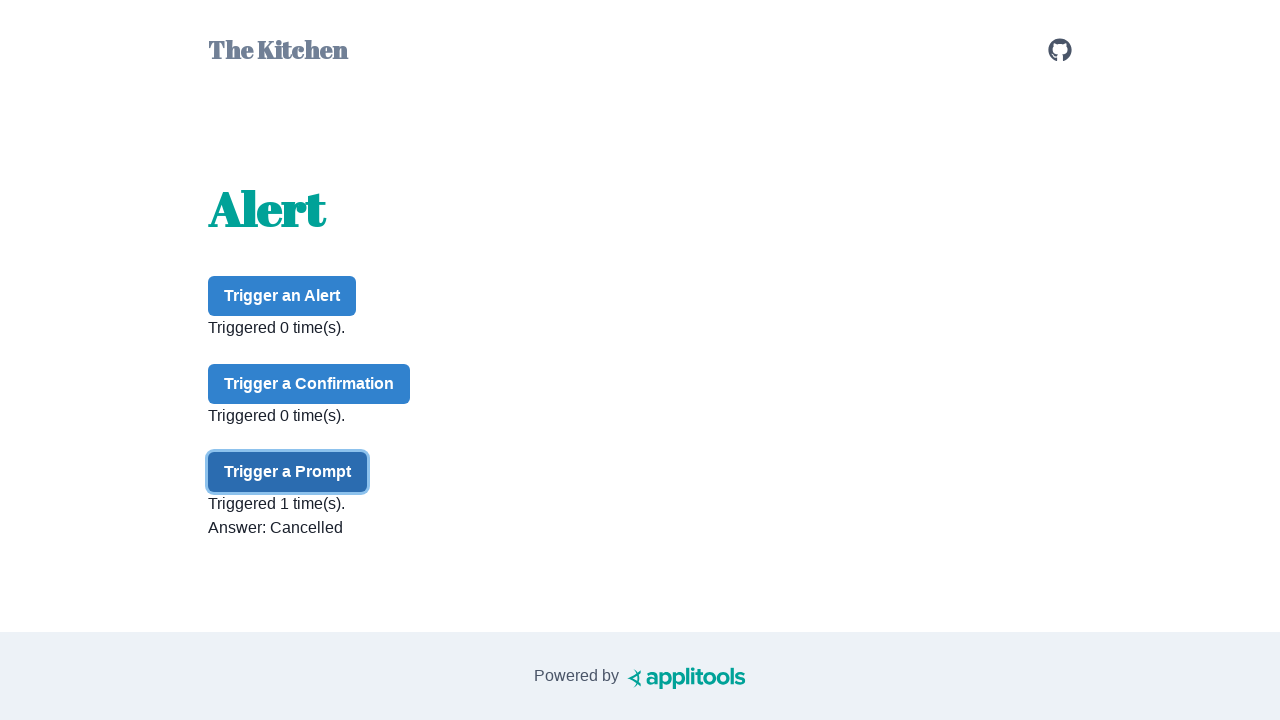

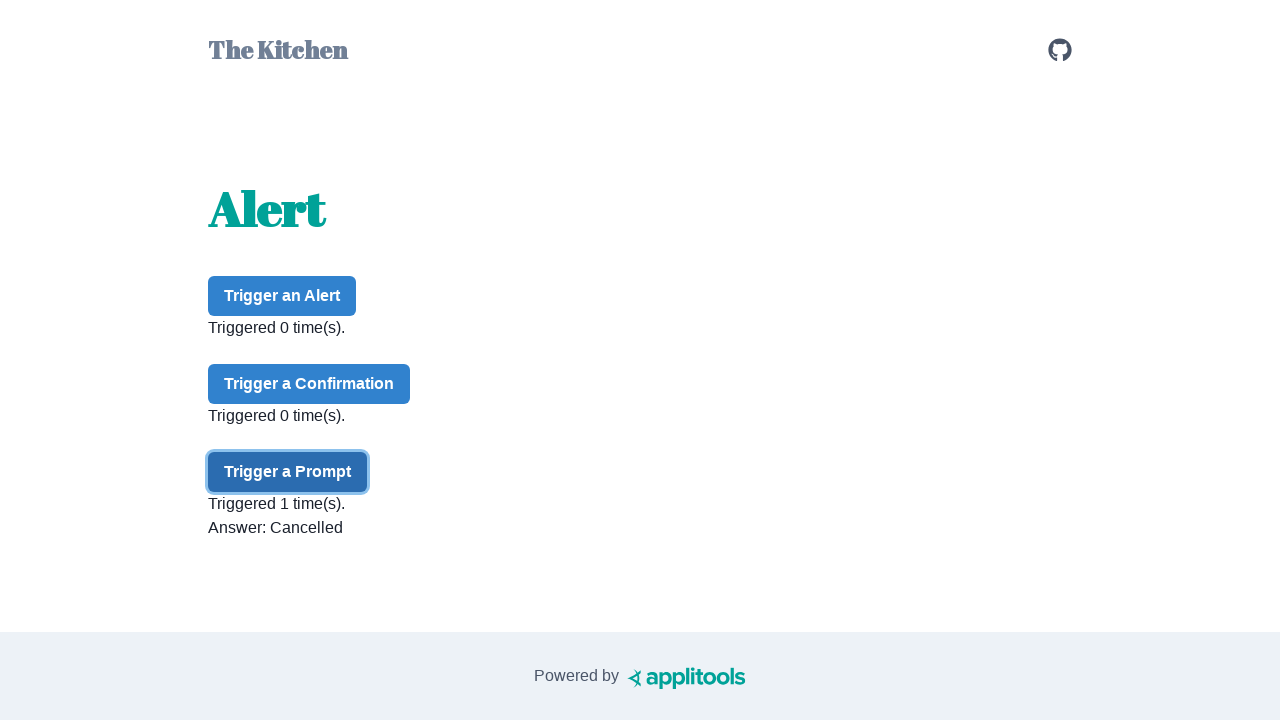